Tests various types of JavaScript alerts including simple alerts, confirmation dialogs, and prompt boxes by interacting with them and handling their responses

Starting URL: http://demo.automationtesting.in/Alerts.html

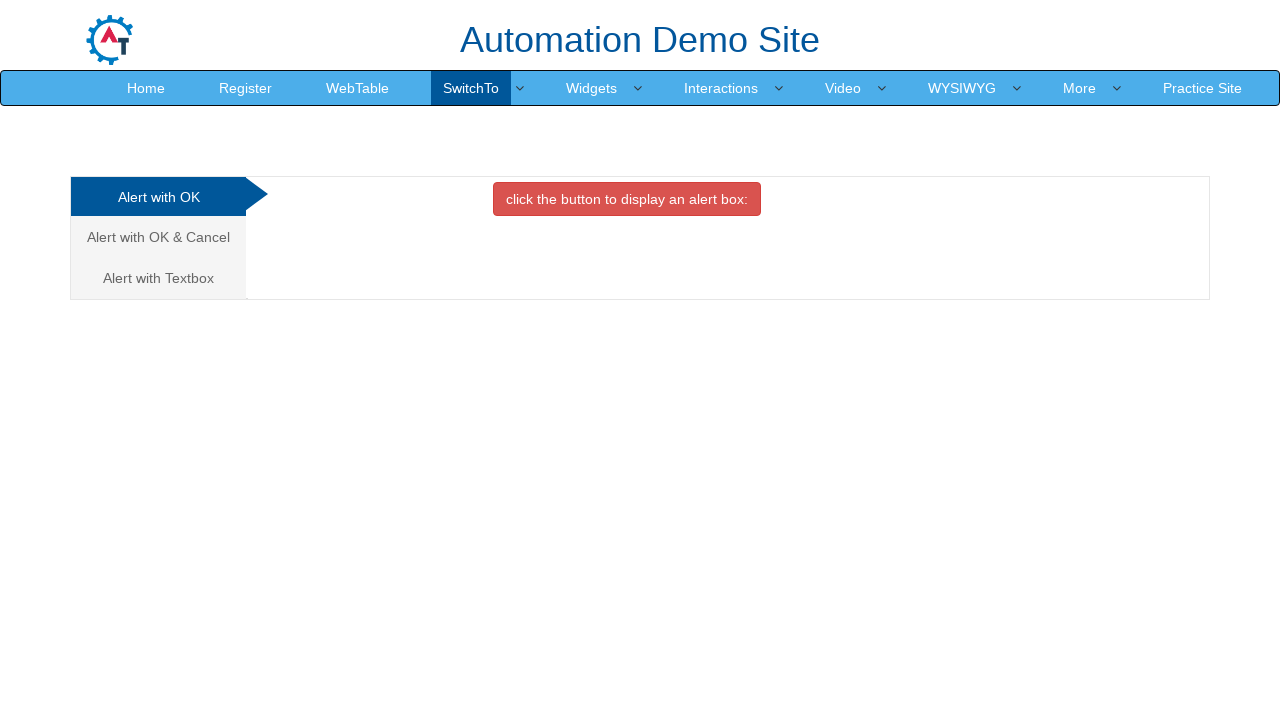

Clicked button to trigger simple alert at (627, 199) on xpath=//button[@class='btn btn-danger']
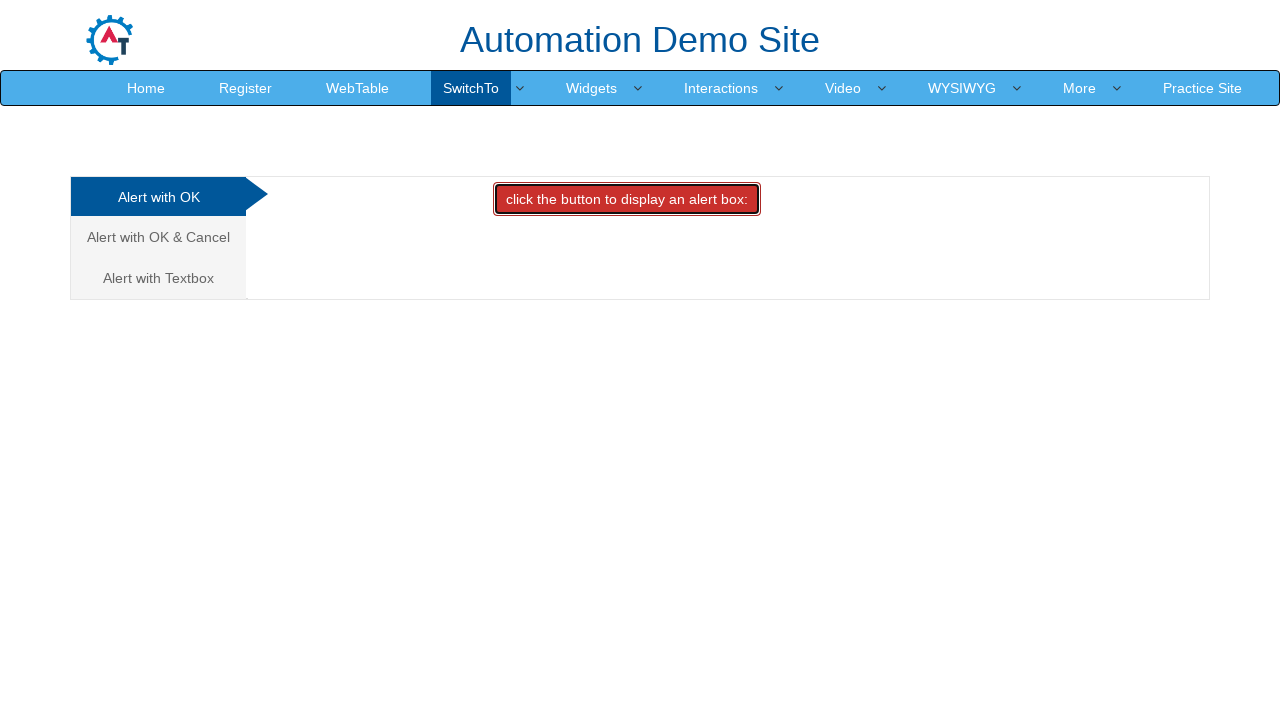

Set up handler to accept simple alert dialog
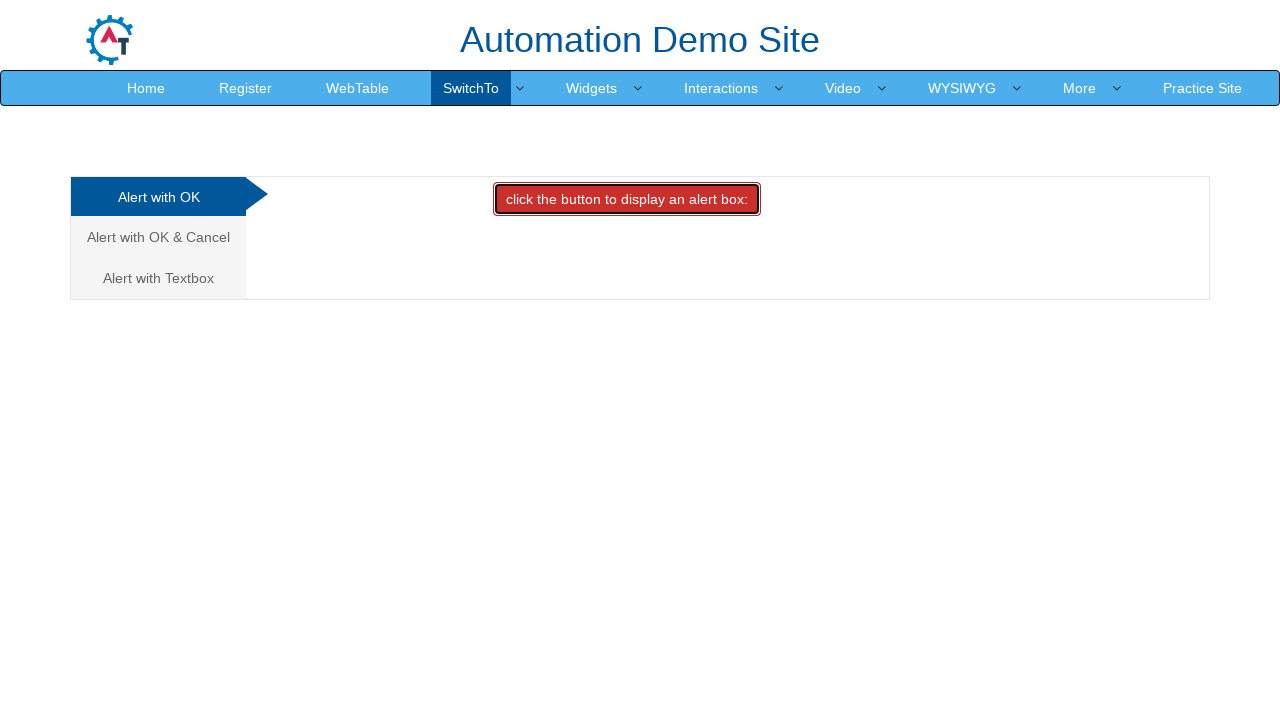

Navigated to Cancel/Confirm tab at (158, 237) on xpath=//*[@href='#CancelTab']
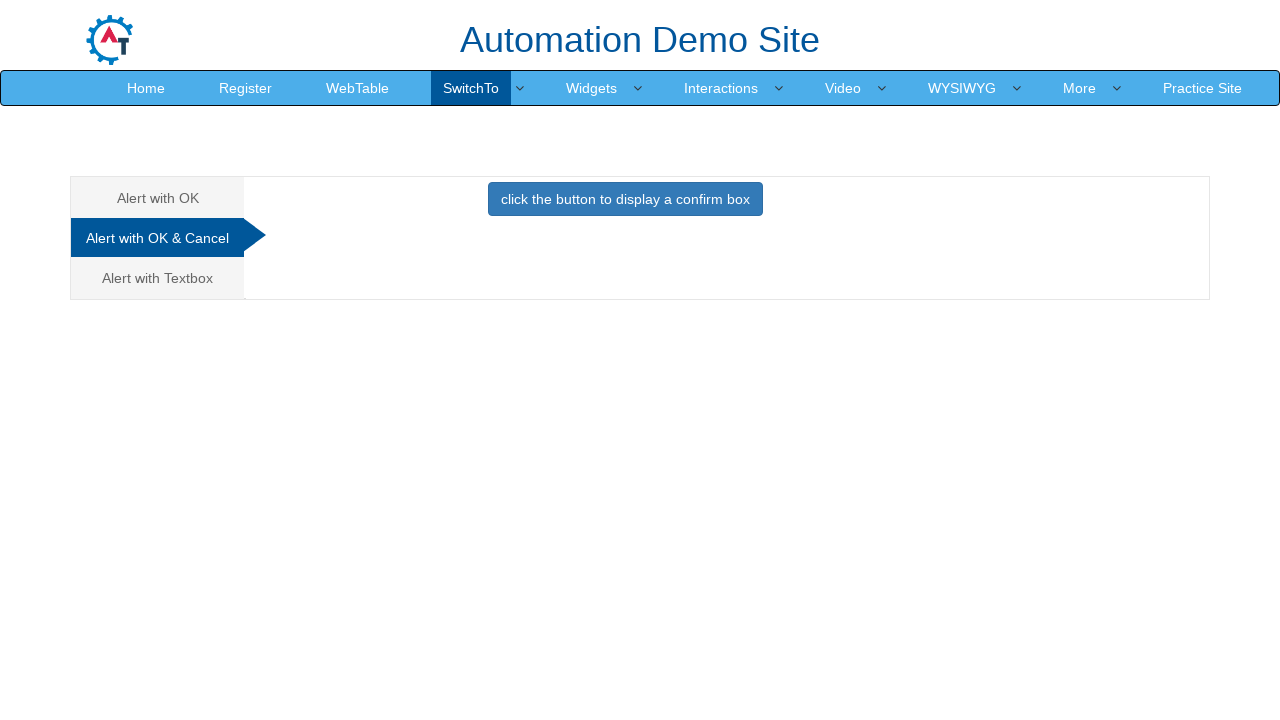

Clicked button to trigger confirmation dialog at (625, 199) on xpath=//button[@class='btn btn-primary']
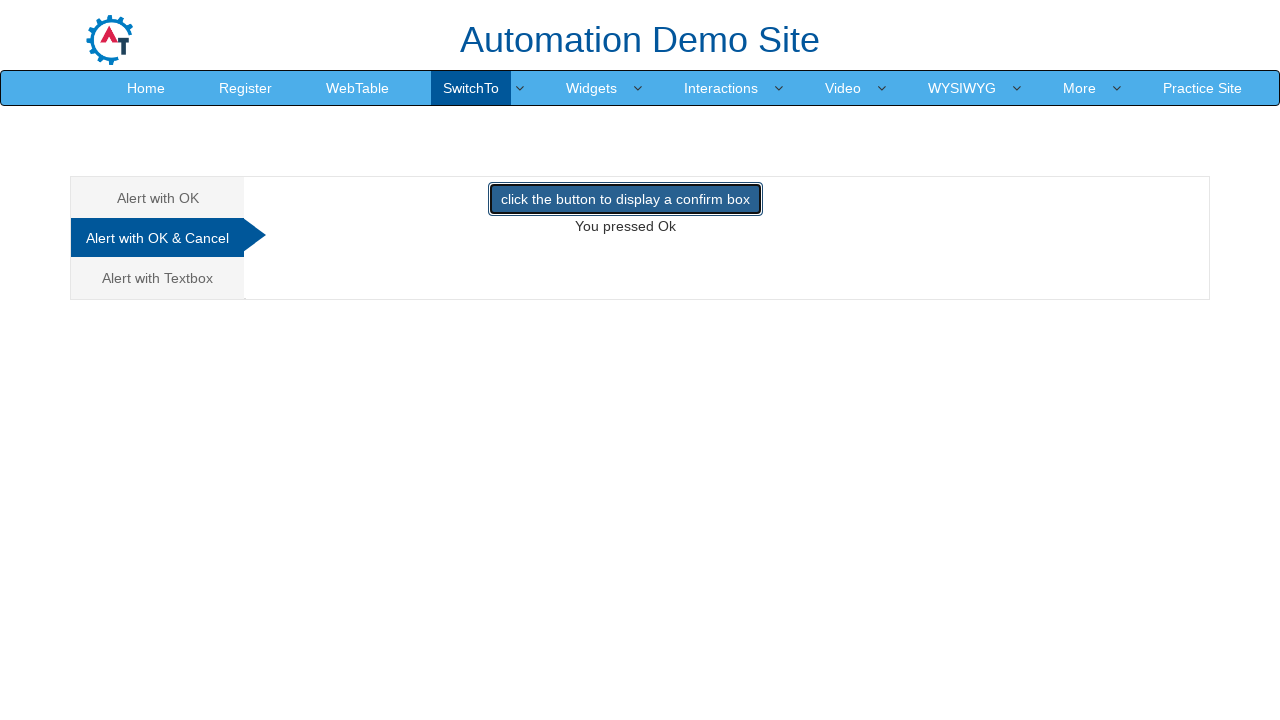

Set up handler to dismiss confirmation dialog
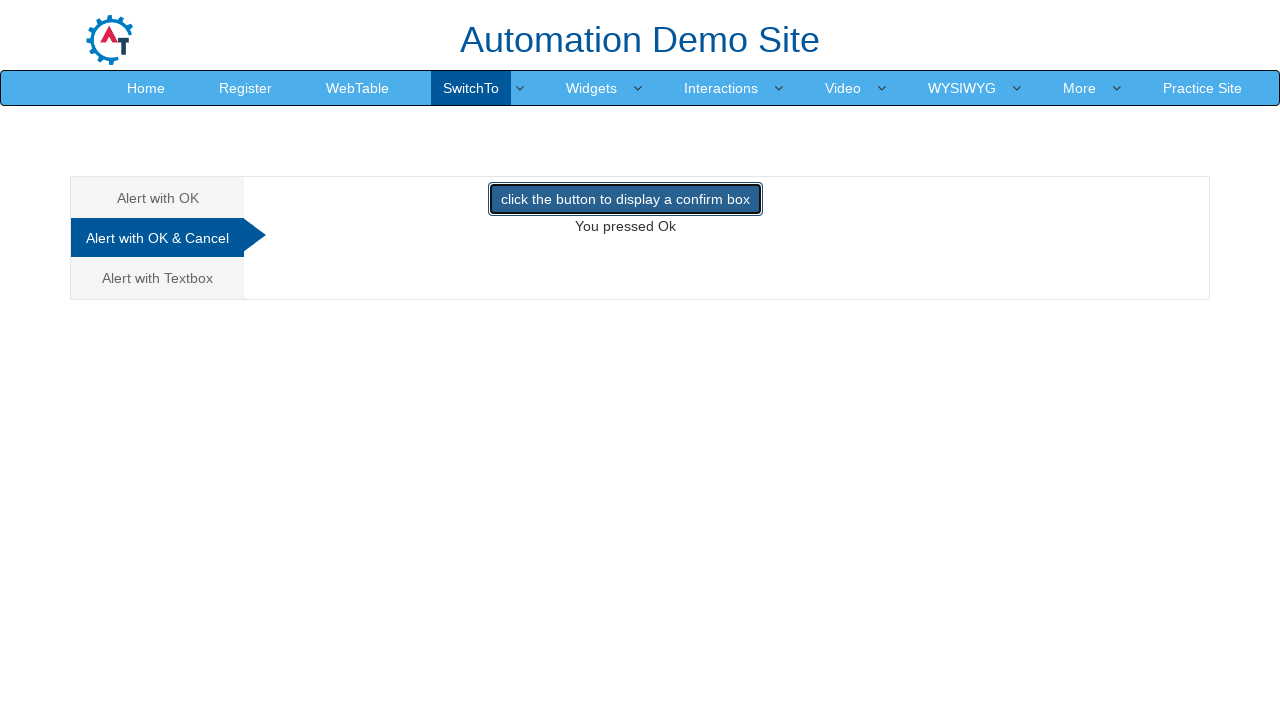

Navigated to Textbox tab at (158, 278) on xpath=//*[@href='#Textbox']
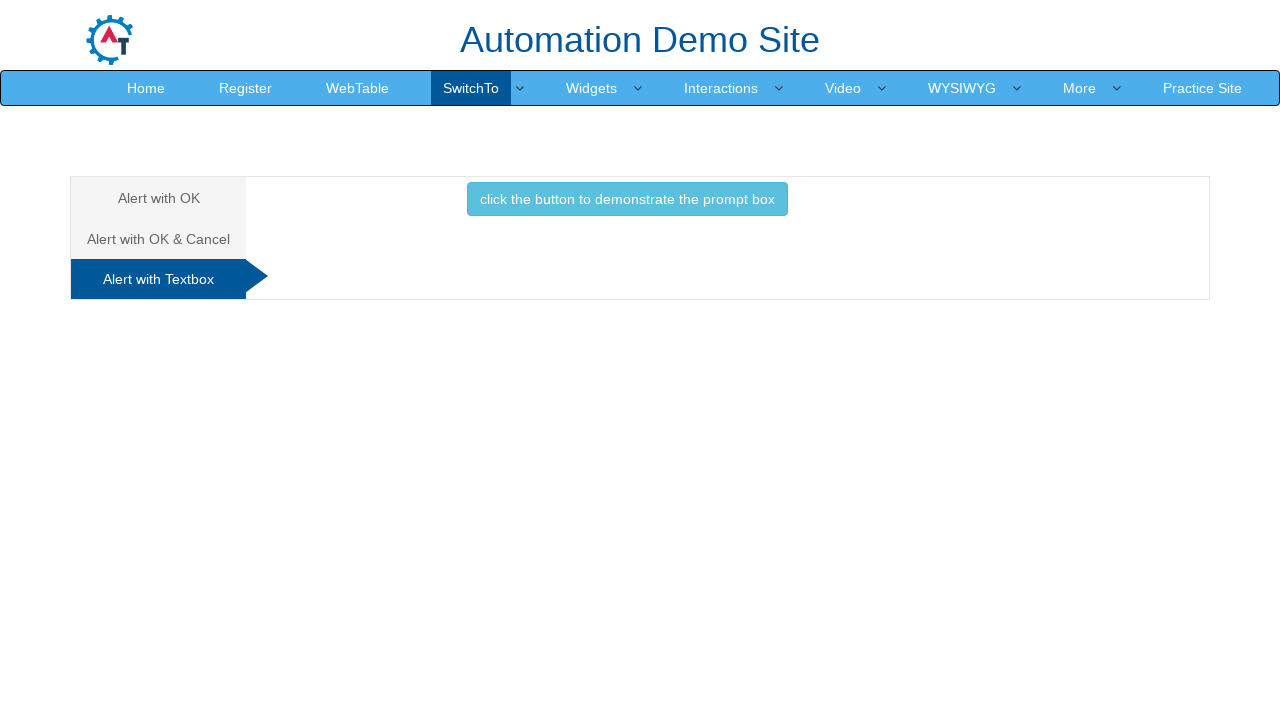

Clicked button to trigger prompt dialog at (627, 199) on xpath=//button[@class='btn btn-info']
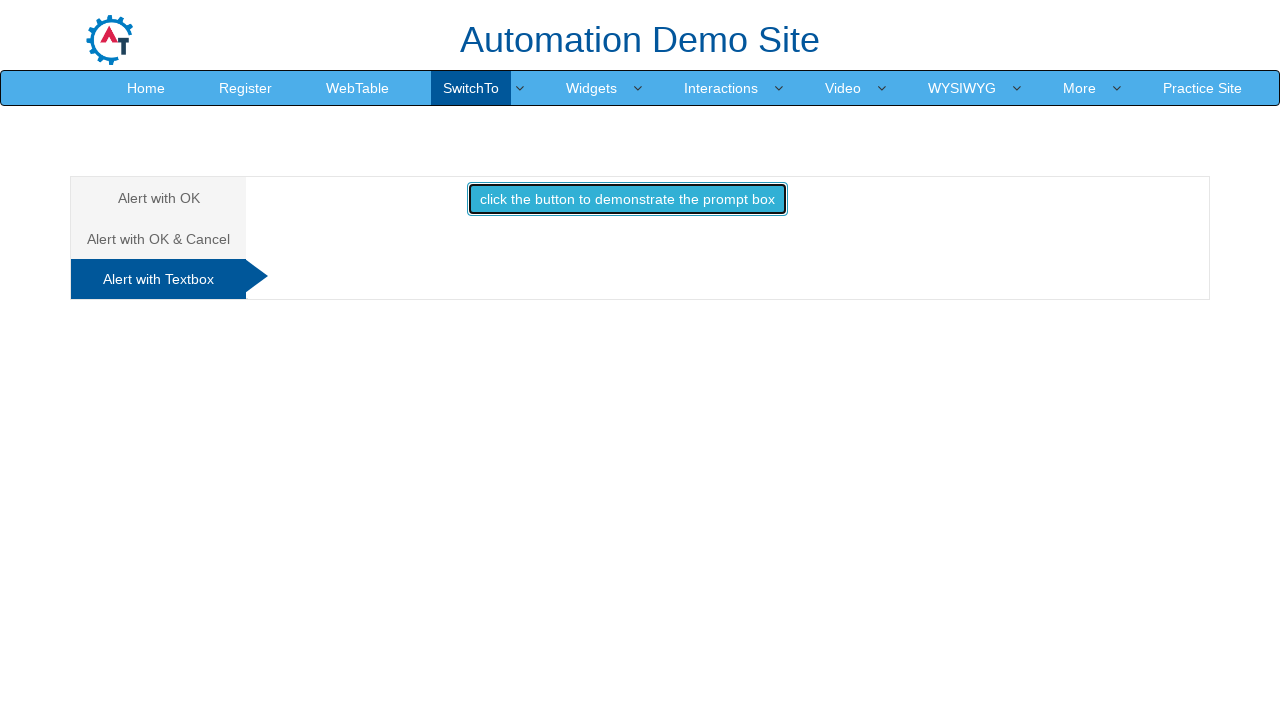

Set up handler to dismiss prompt dialog
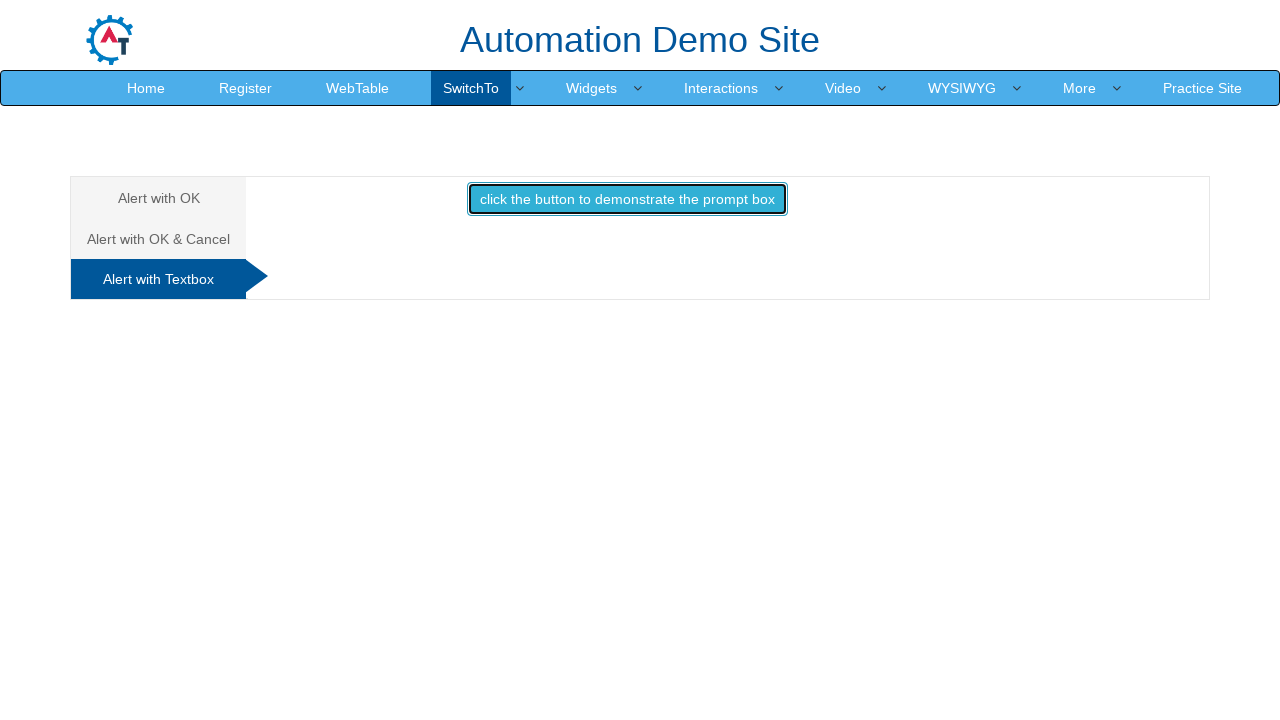

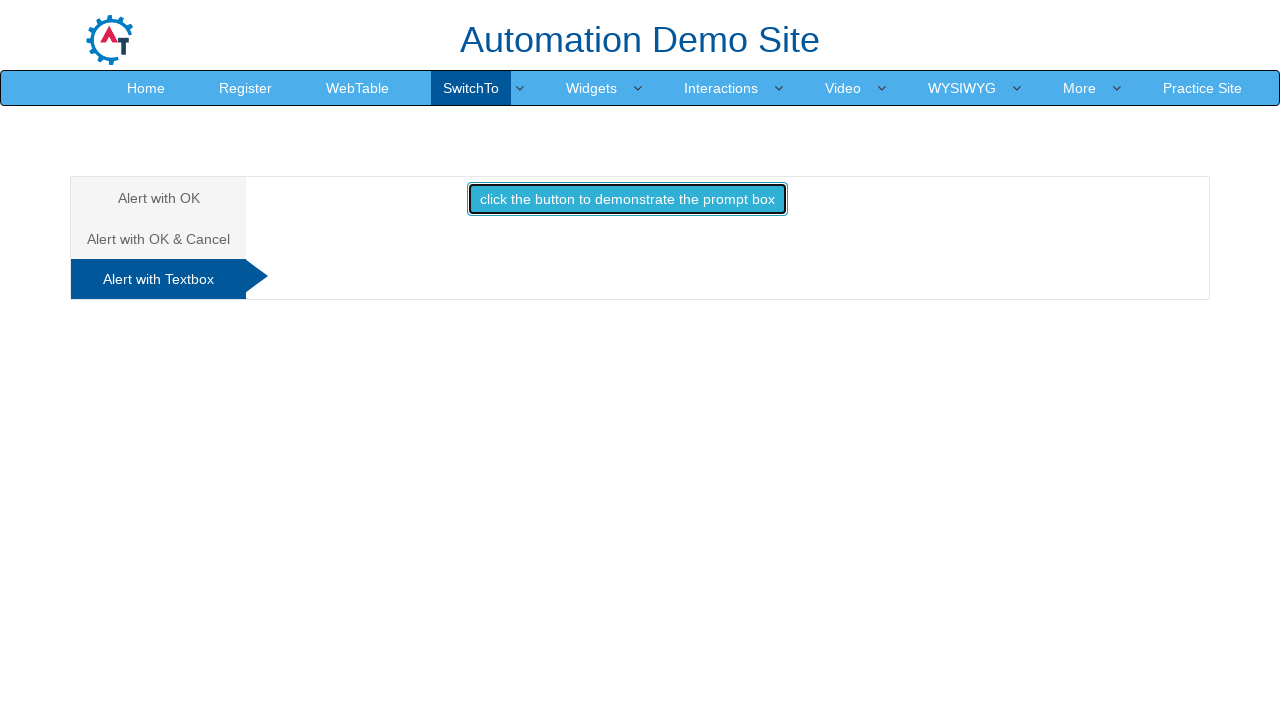